Tests that entered text is trimmed when editing a todo item

Starting URL: https://demo.playwright.dev/todomvc

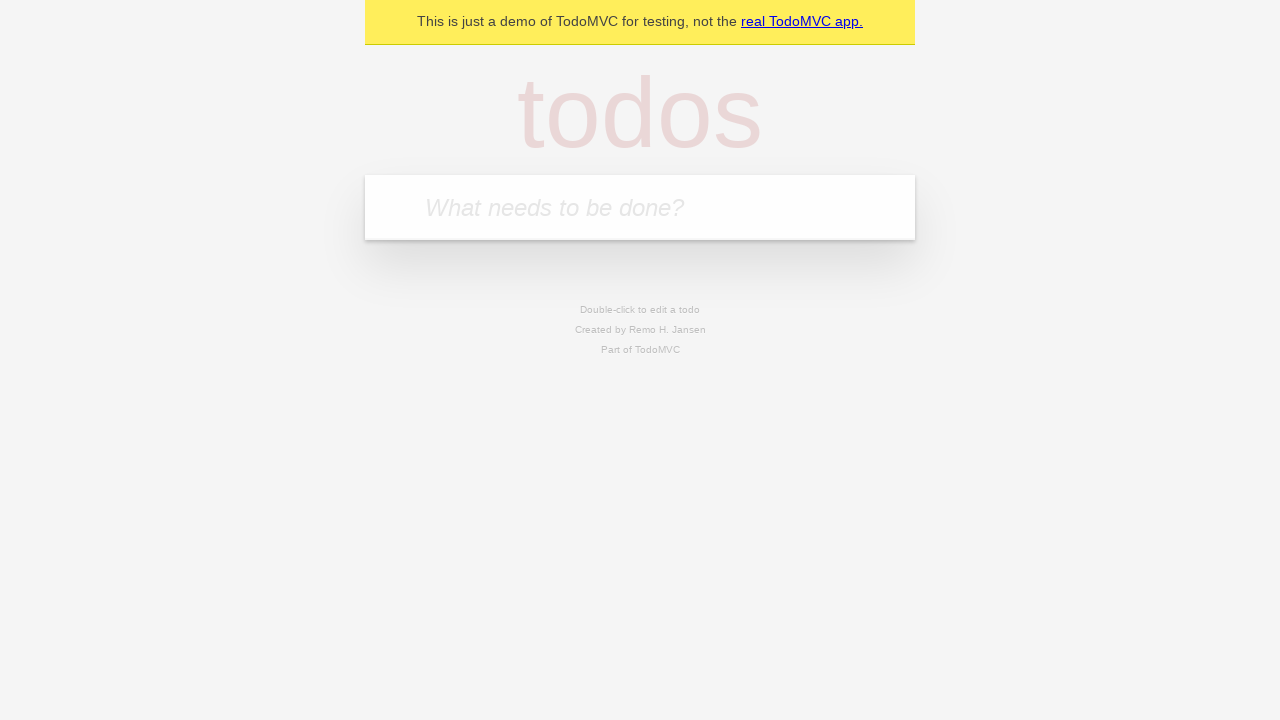

Filled new todo input with 'buy some cheese' on internal:attr=[placeholder="What needs to be done?"i]
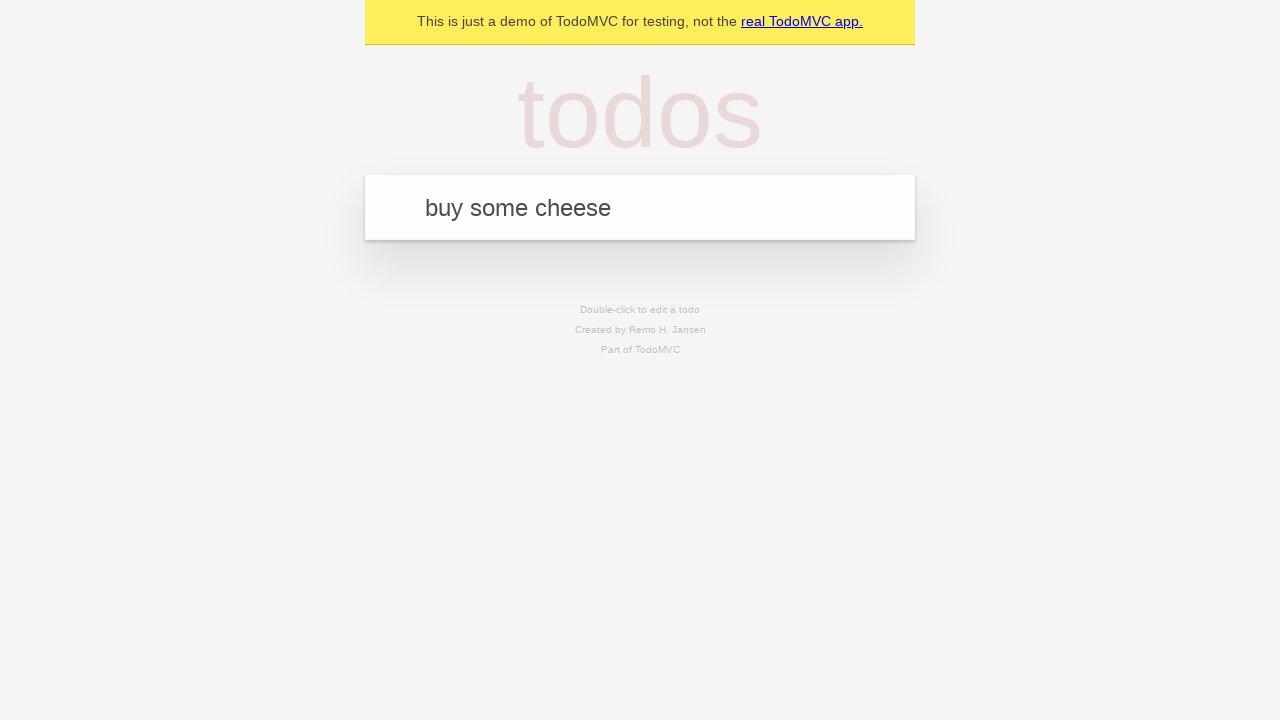

Pressed Enter to add first todo on internal:attr=[placeholder="What needs to be done?"i]
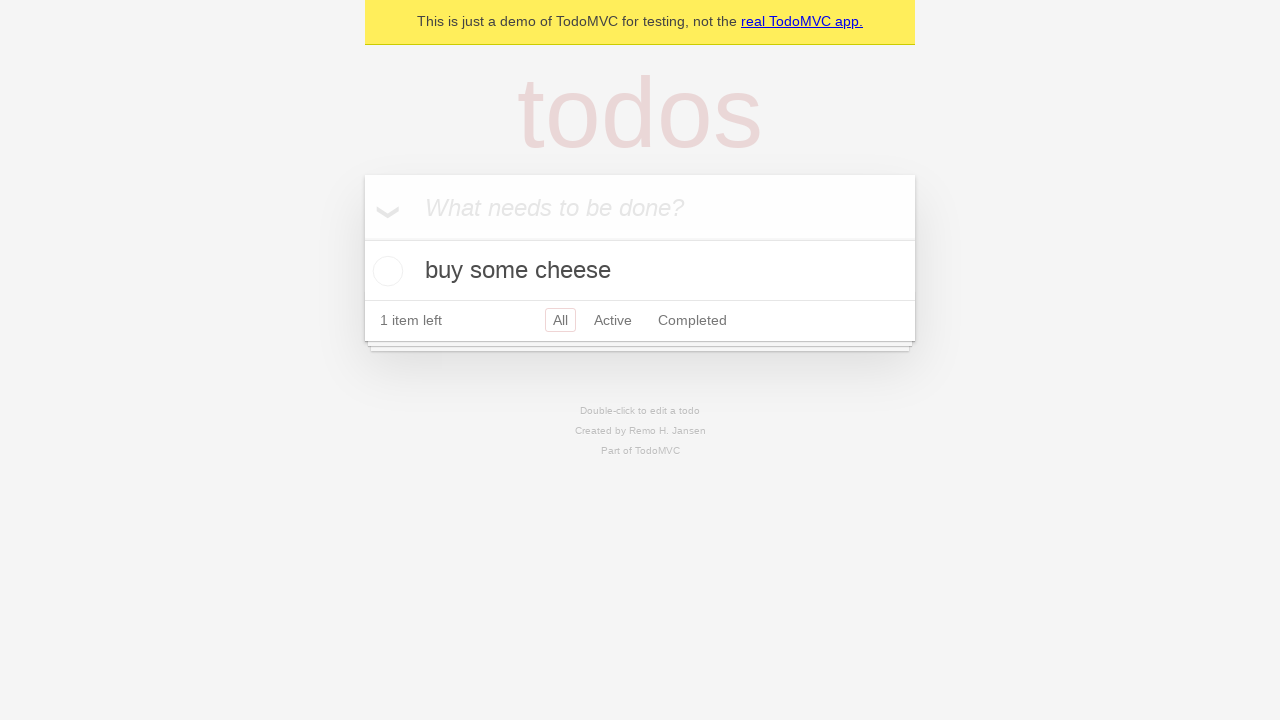

Filled new todo input with 'feed the cat' on internal:attr=[placeholder="What needs to be done?"i]
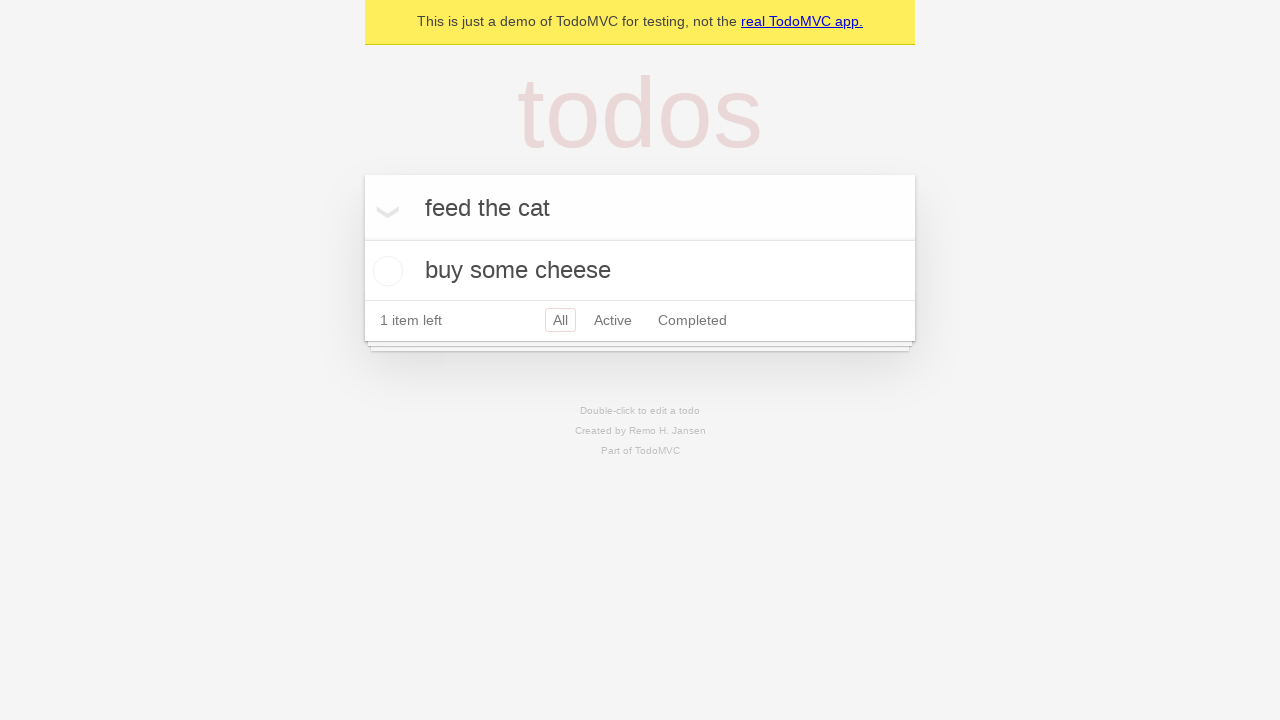

Pressed Enter to add second todo on internal:attr=[placeholder="What needs to be done?"i]
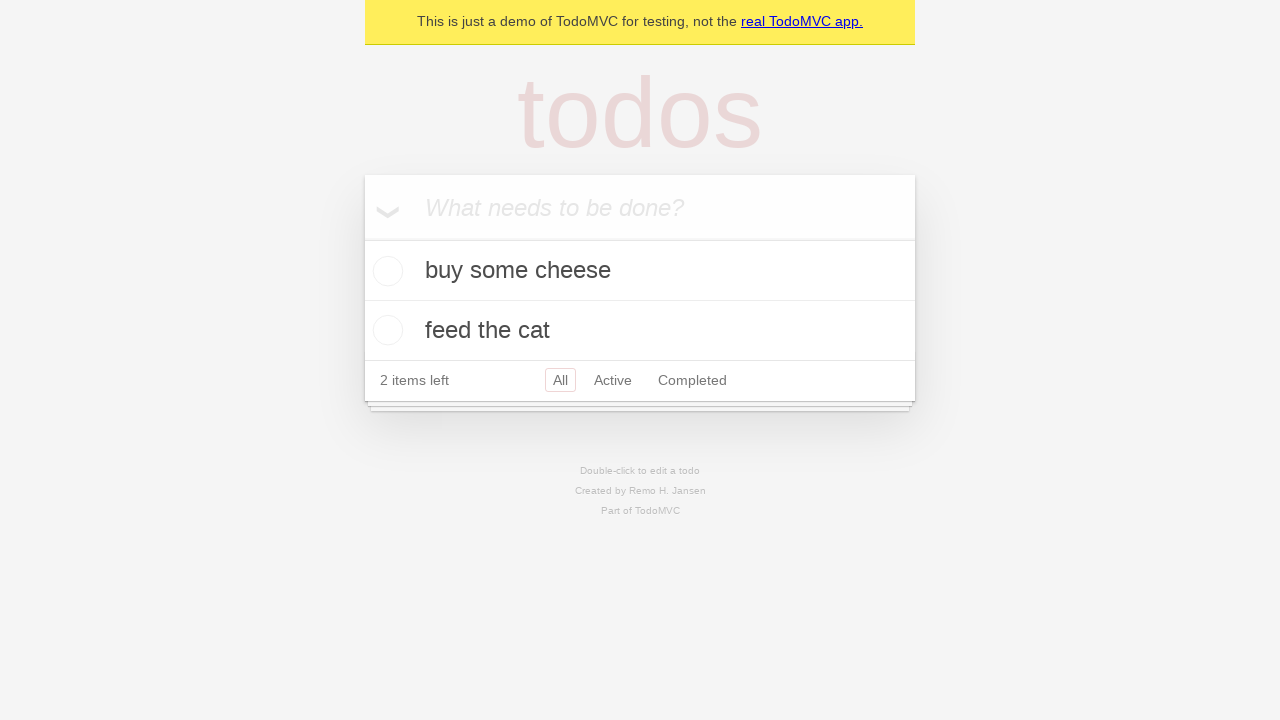

Filled new todo input with 'book a doctors appointment' on internal:attr=[placeholder="What needs to be done?"i]
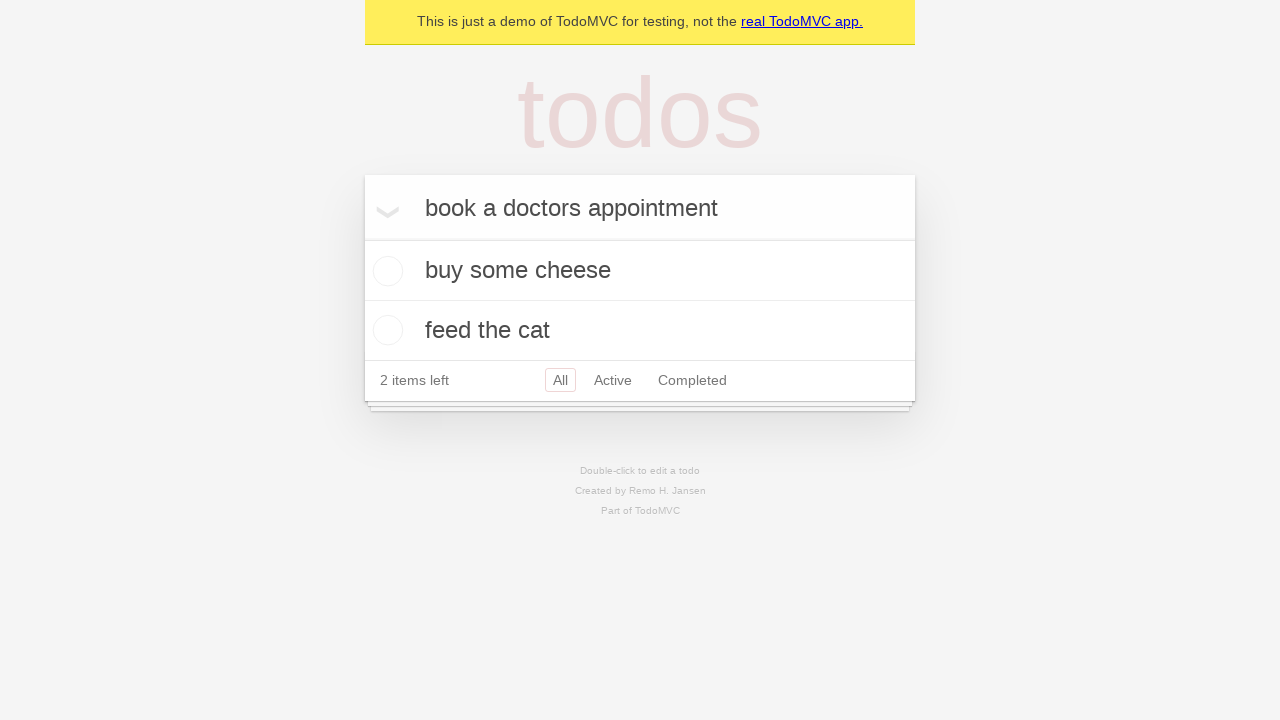

Pressed Enter to add third todo on internal:attr=[placeholder="What needs to be done?"i]
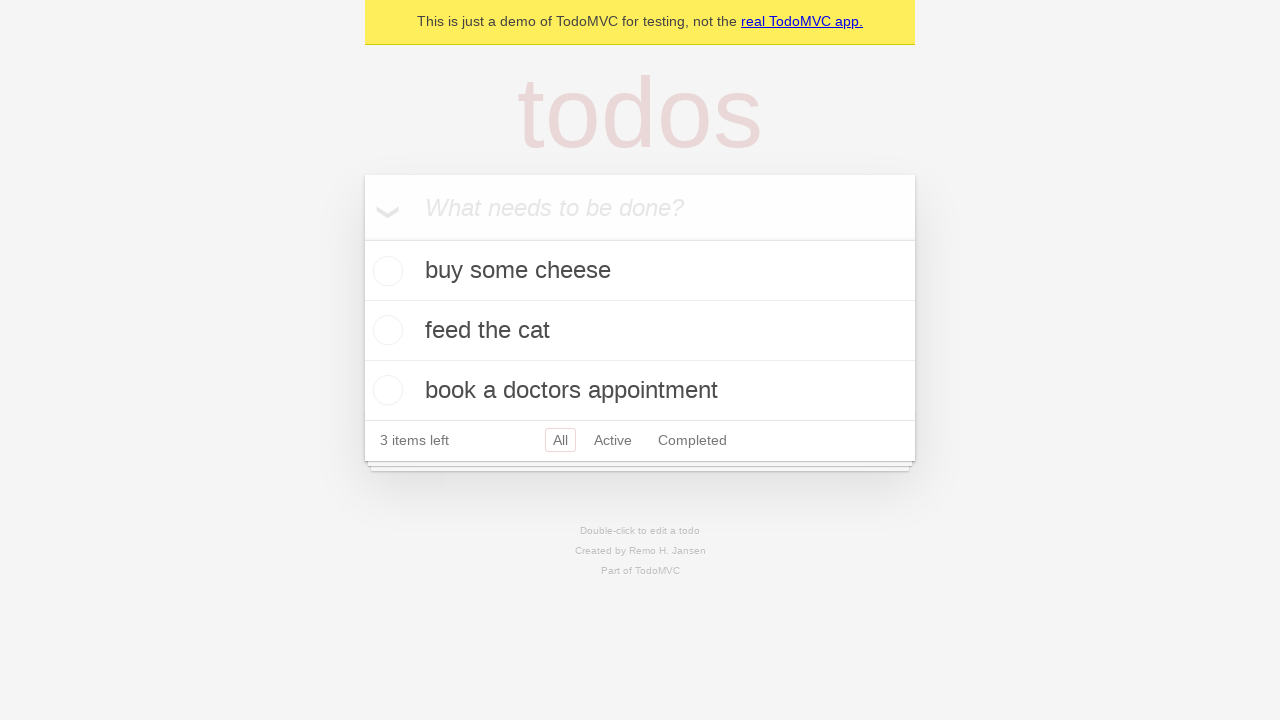

Waited for todo items to appear
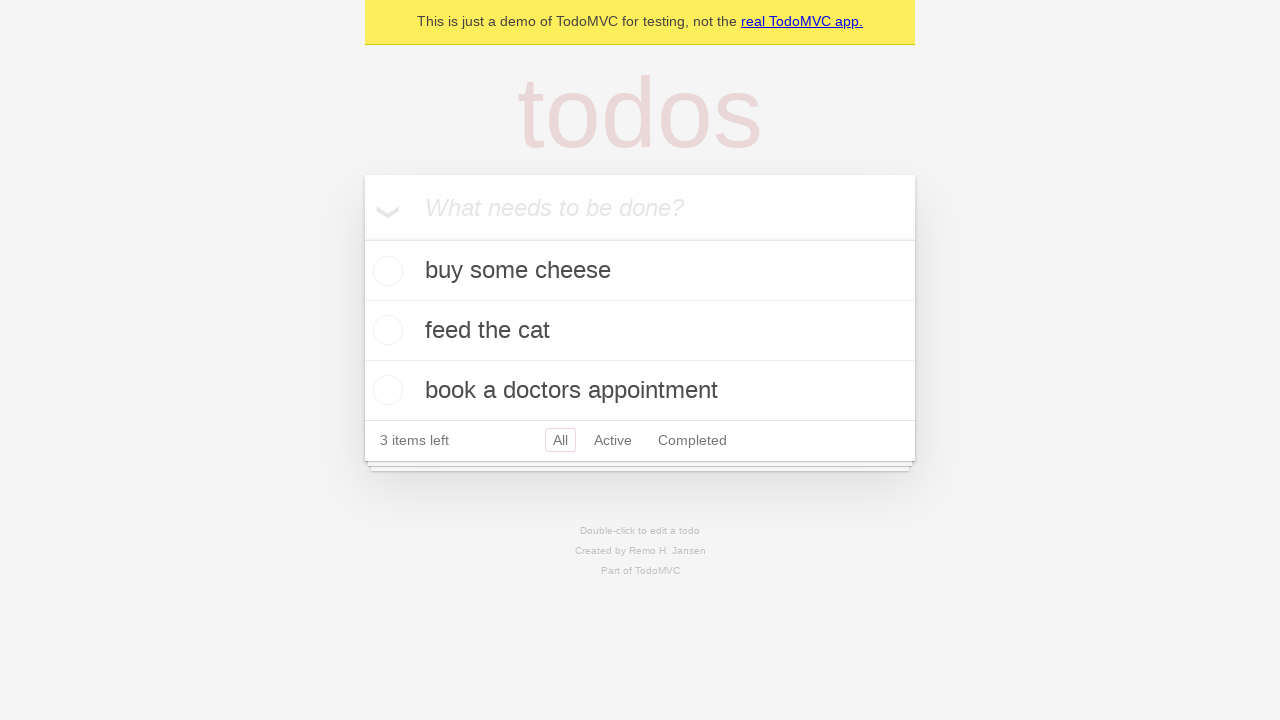

Double-clicked second todo item to enter edit mode at (640, 331) on internal:testid=[data-testid="todo-item"s] >> nth=1
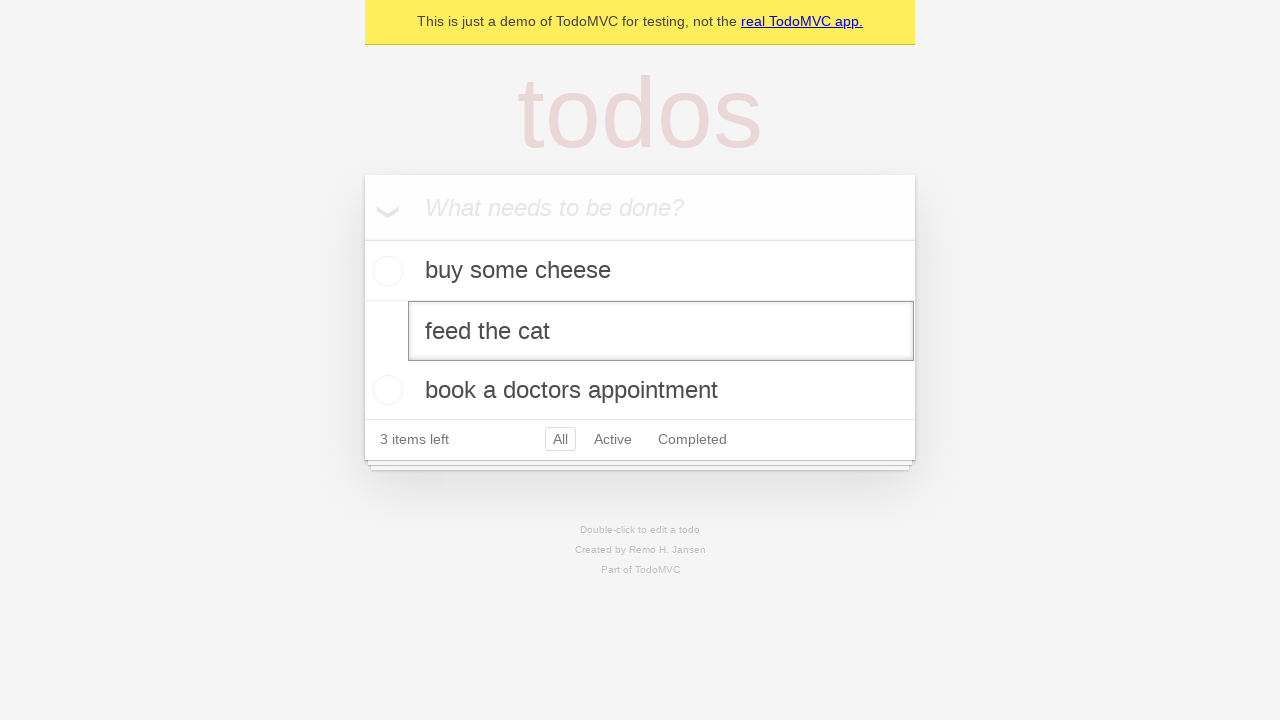

Filled edit textbox with text containing leading and trailing whitespace on internal:testid=[data-testid="todo-item"s] >> nth=1 >> internal:role=textbox[nam
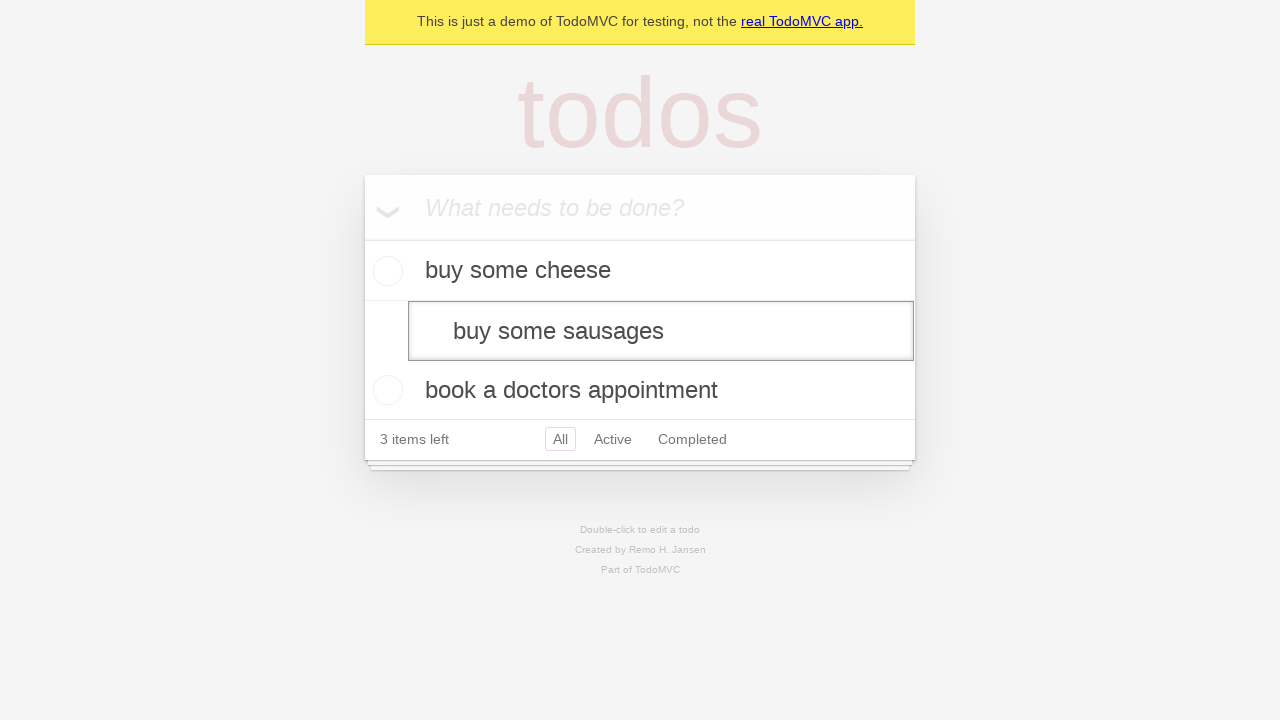

Pressed Enter to confirm edit and verify text is trimmed on internal:testid=[data-testid="todo-item"s] >> nth=1 >> internal:role=textbox[nam
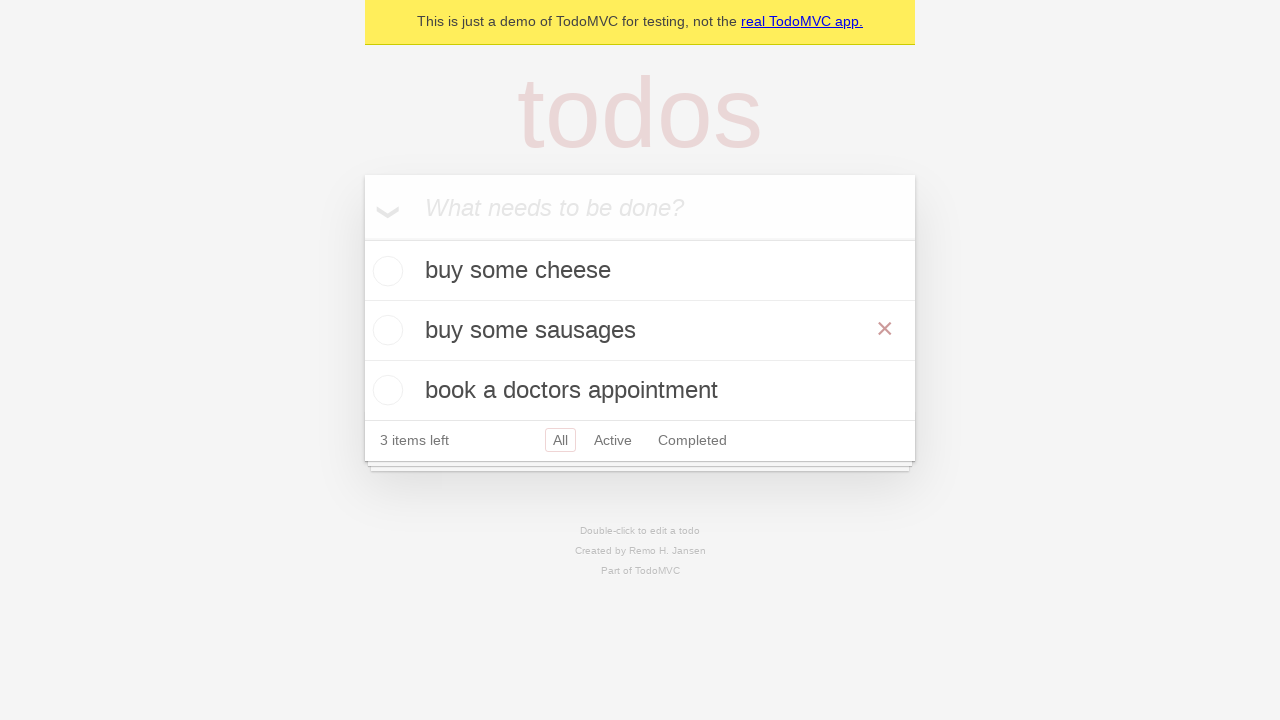

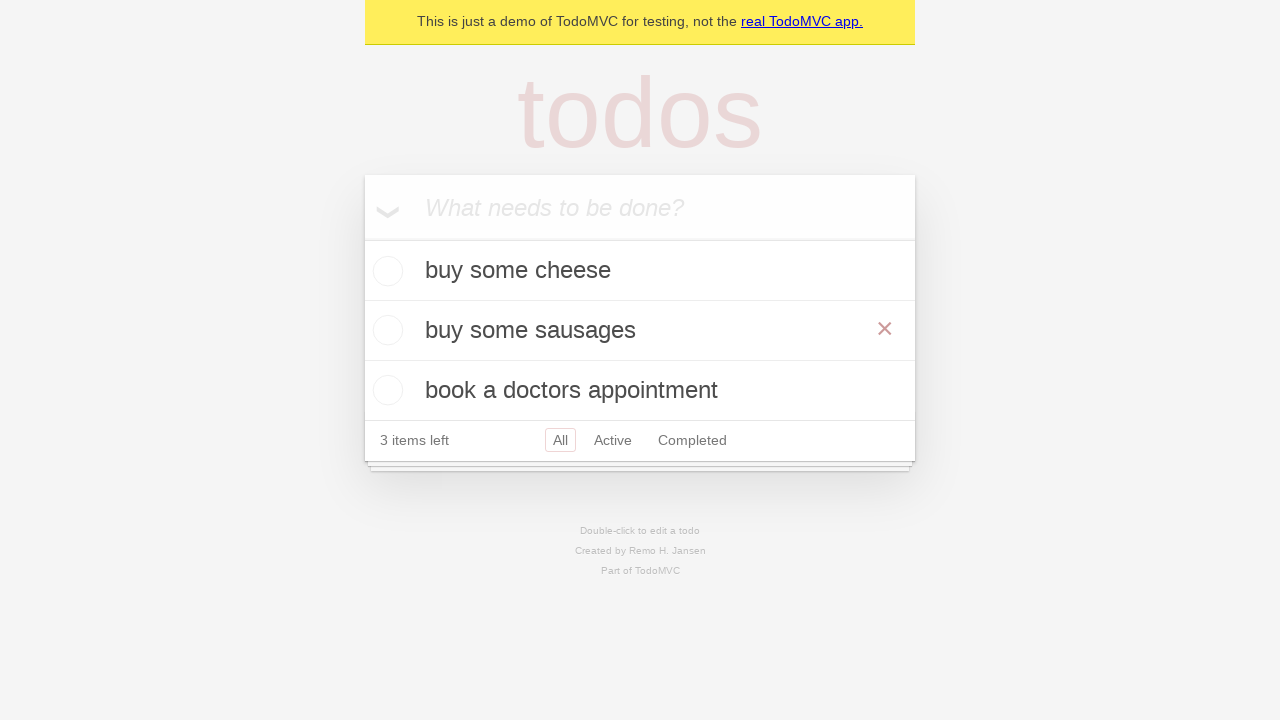